Tests that the "Clear completed" button displays correct text after marking an item complete

Starting URL: https://example.cypress.io/todo#/

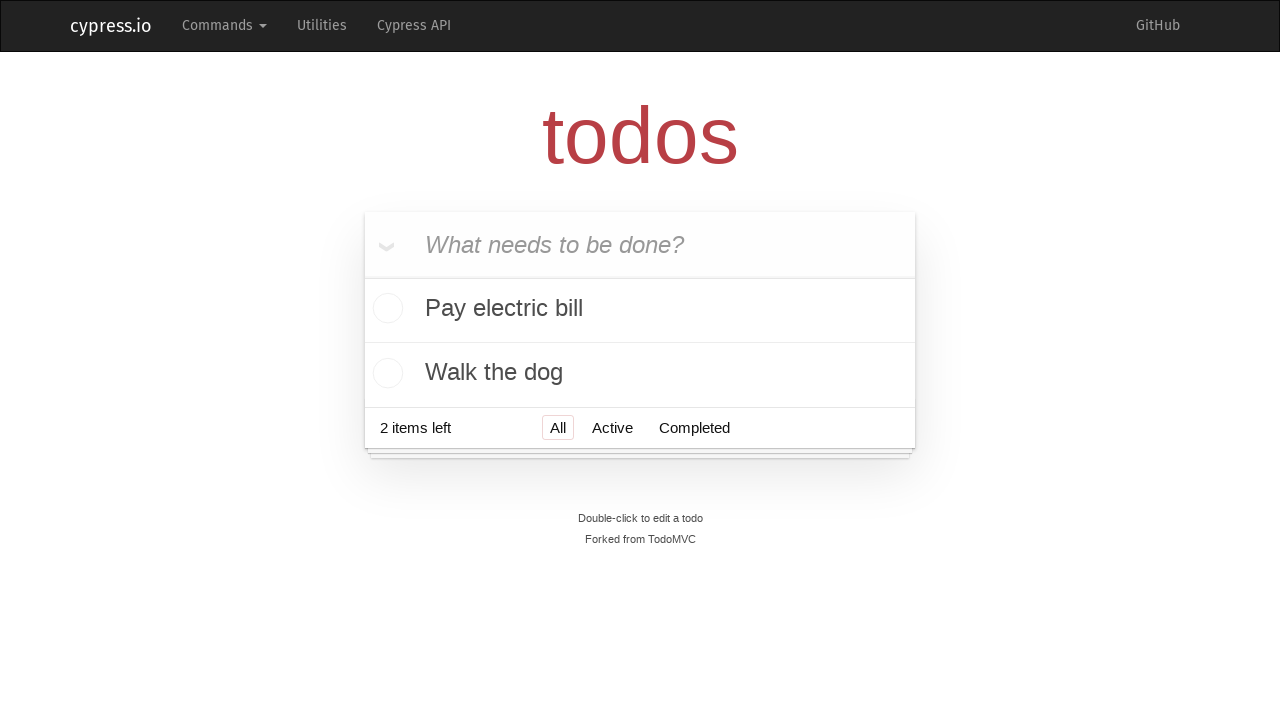

Located the todo input field
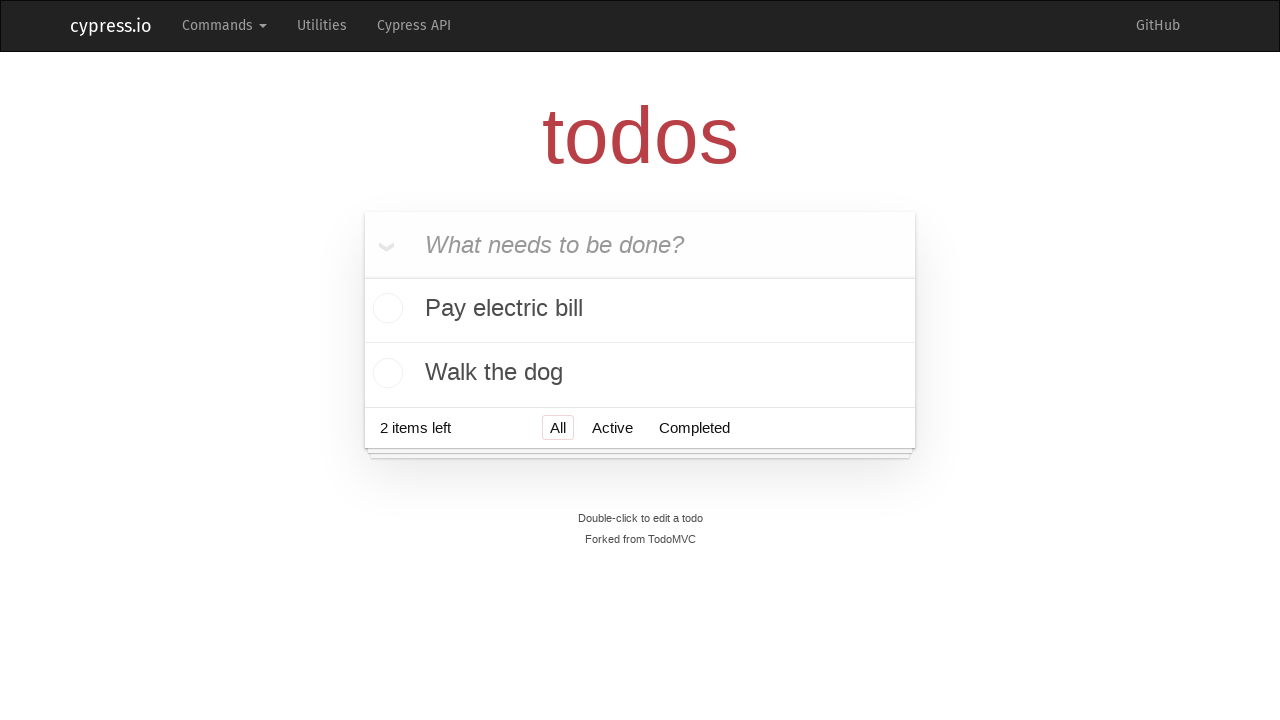

Filled first todo item: 'buy some cheese' on internal:attr=[placeholder="What needs to be done?"i]
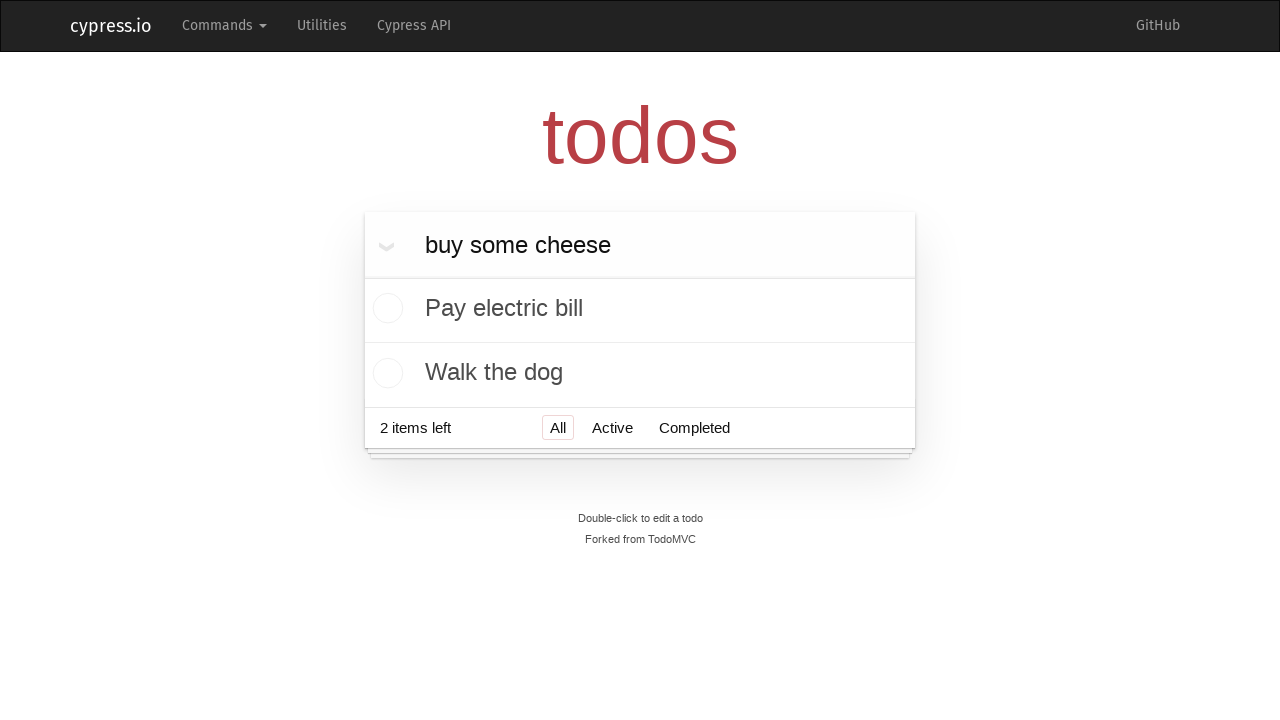

Pressed Enter to add first todo on internal:attr=[placeholder="What needs to be done?"i]
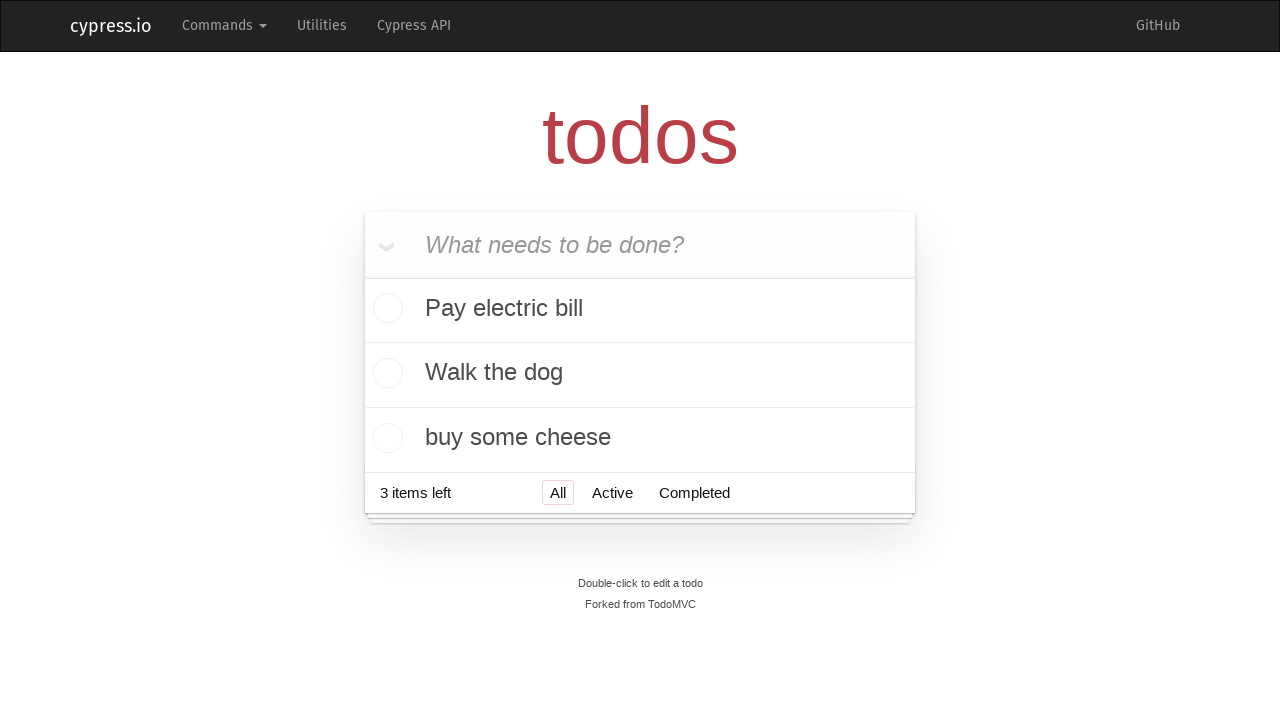

Filled second todo item: 'feed the cat' on internal:attr=[placeholder="What needs to be done?"i]
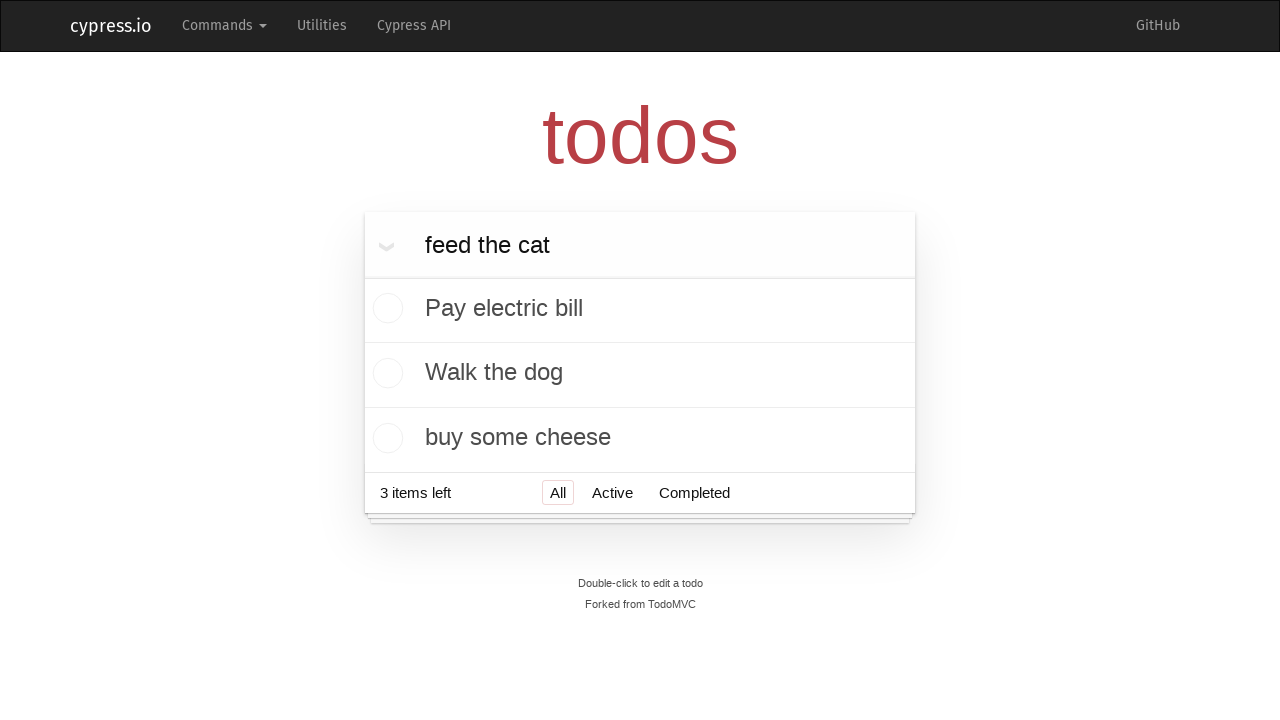

Pressed Enter to add second todo on internal:attr=[placeholder="What needs to be done?"i]
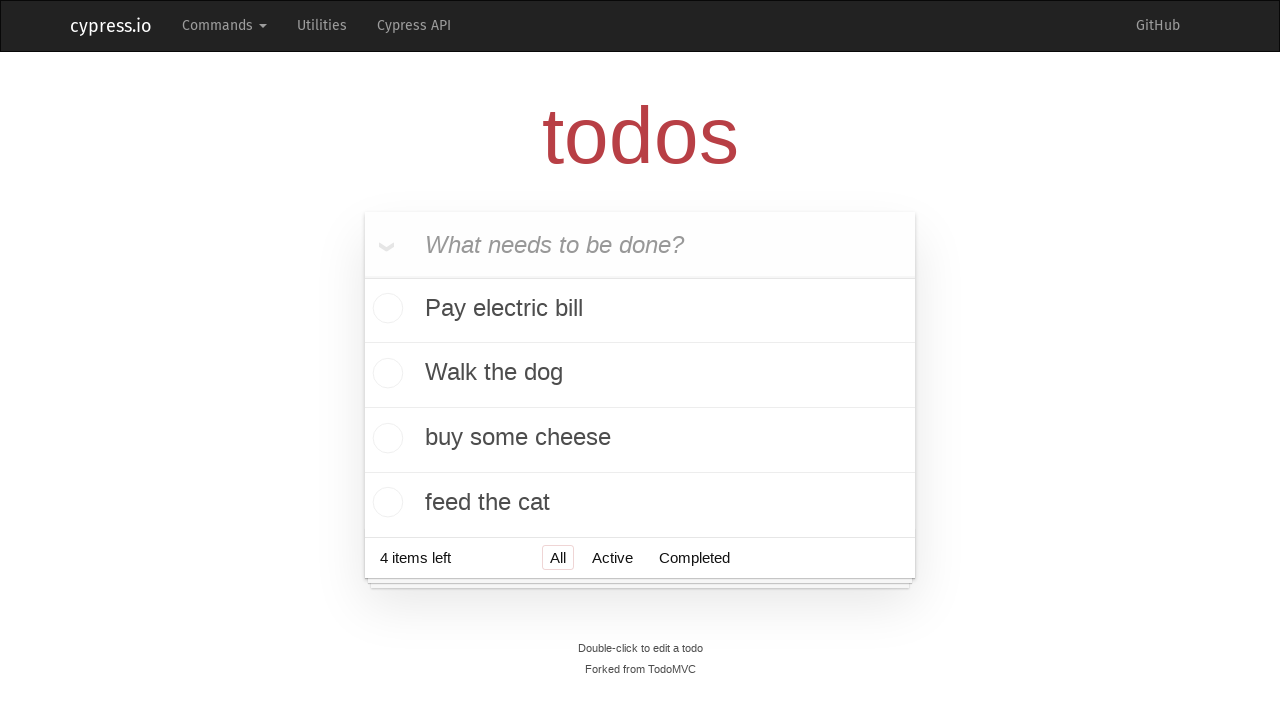

Filled third todo item: 'book a doctors appointment' on internal:attr=[placeholder="What needs to be done?"i]
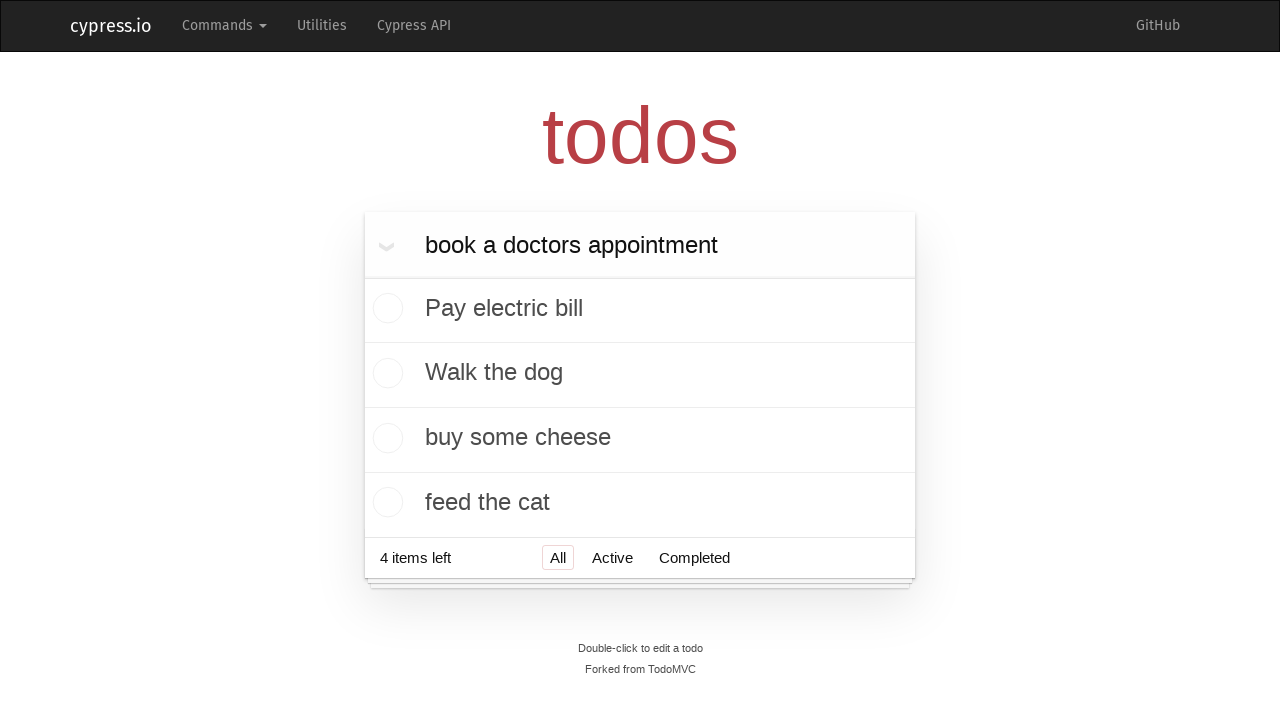

Pressed Enter to add third todo on internal:attr=[placeholder="What needs to be done?"i]
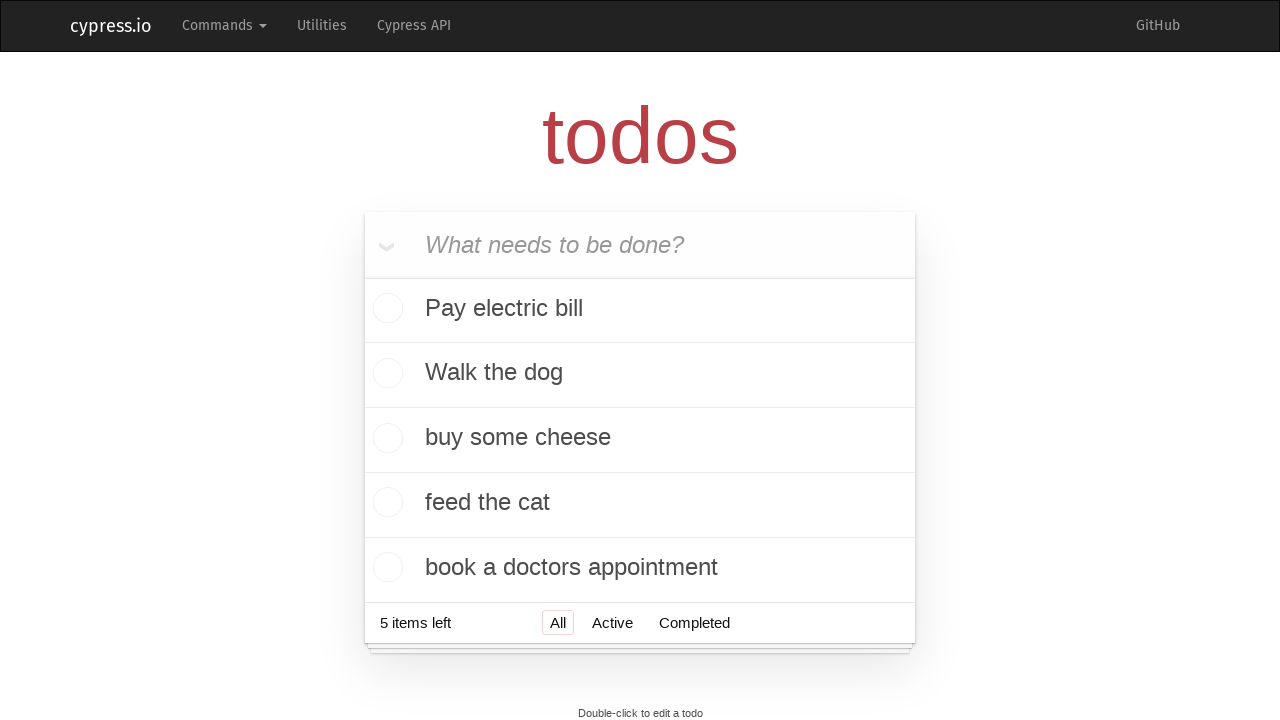

Marked first todo item as complete at (385, 310) on .todo-list li .toggle >> nth=0
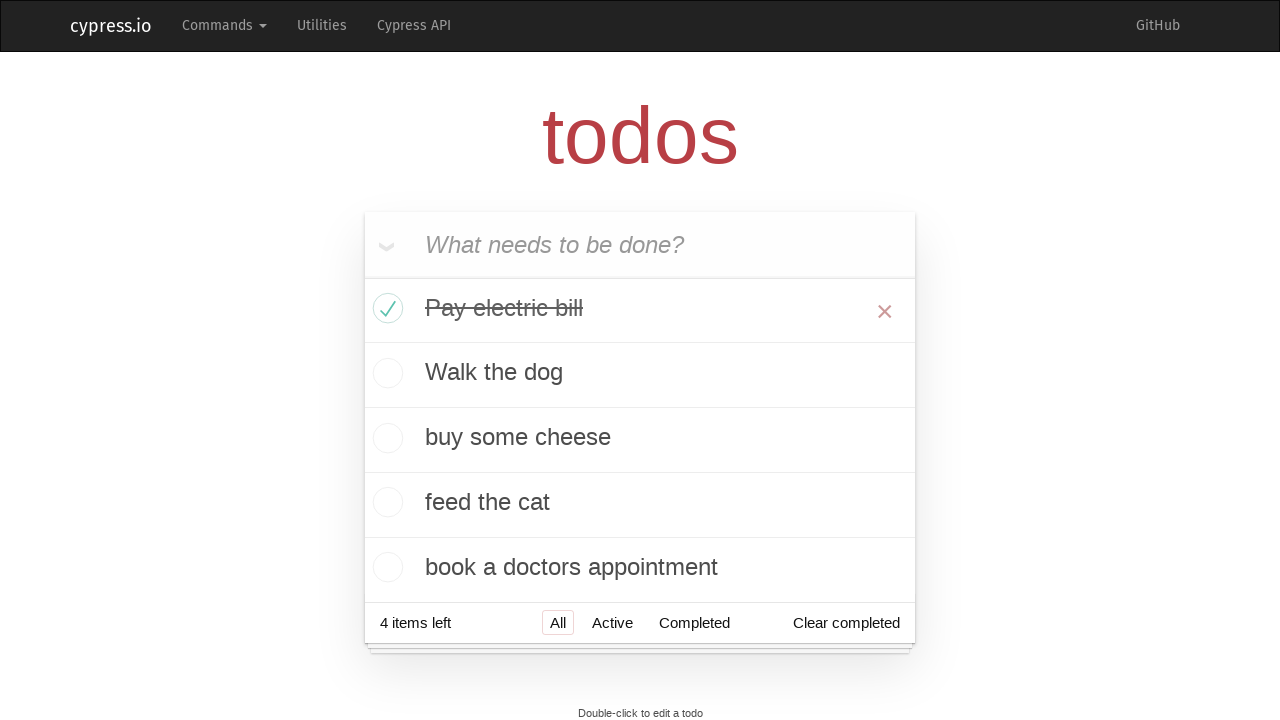

Clear completed button is now visible
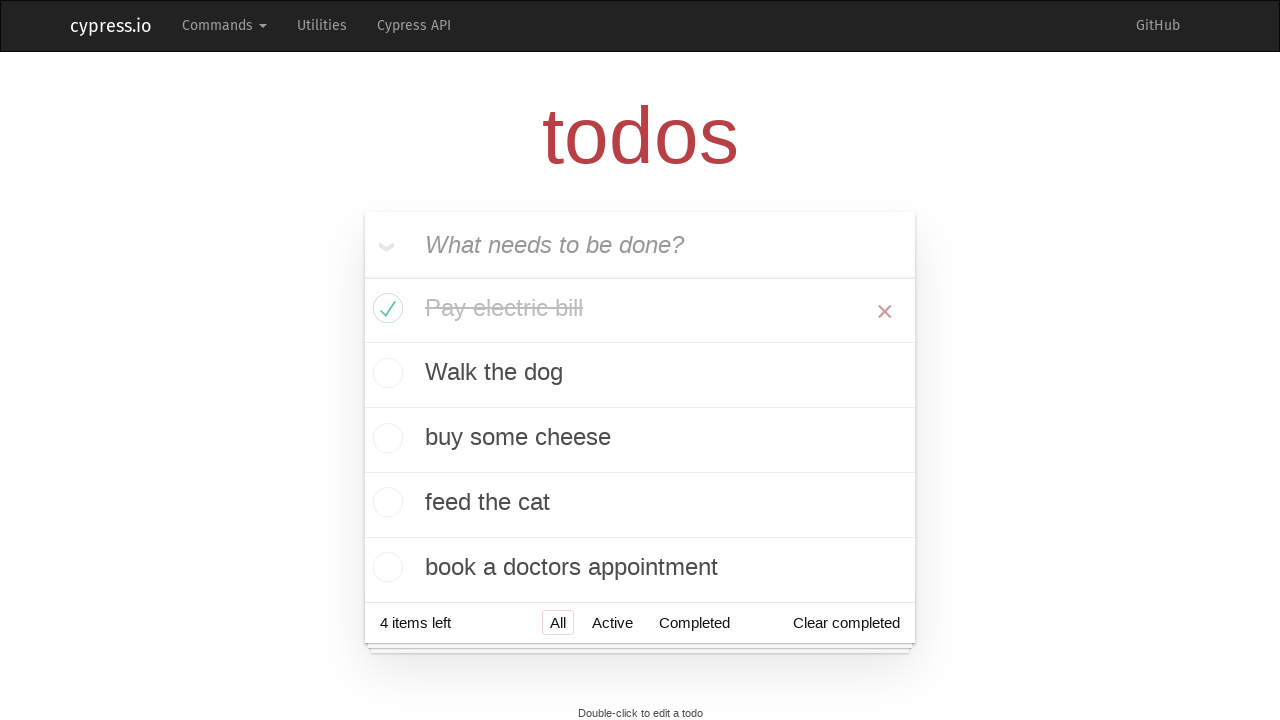

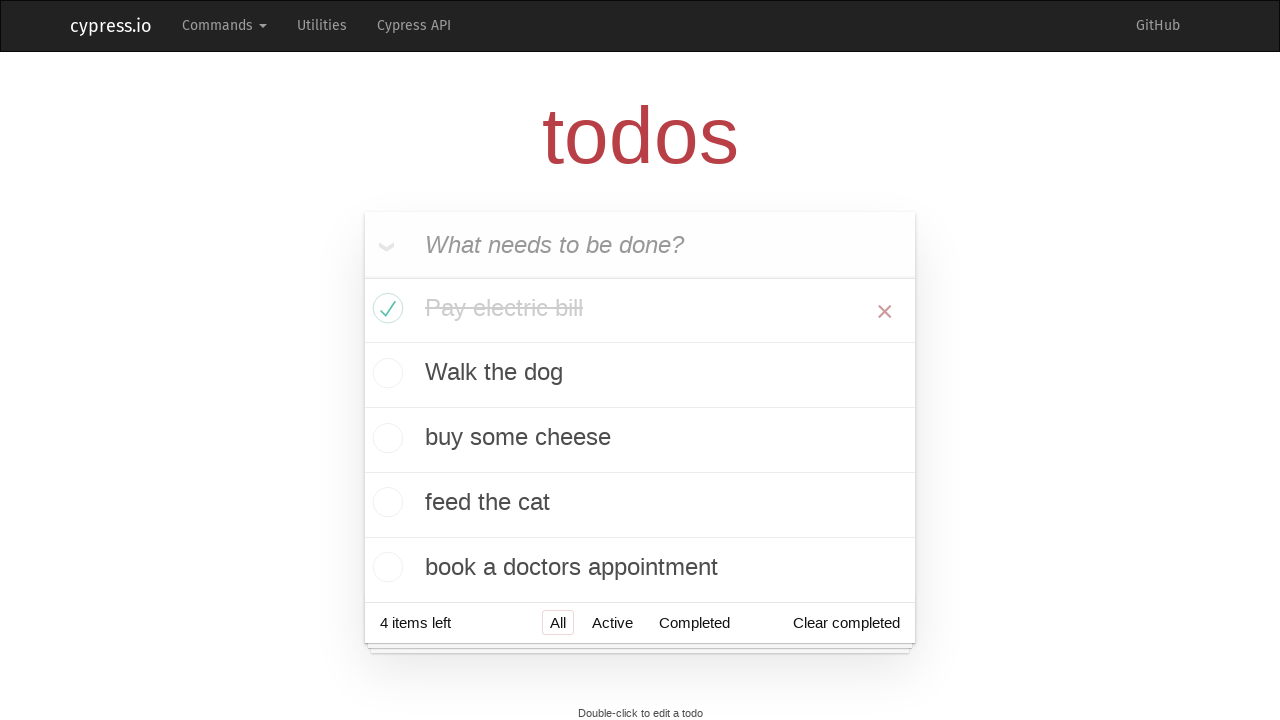